Tests handling of a timer-based alert by clicking a button that triggers an alert after a delay and accepting it

Starting URL: https://demoqa.com/alerts

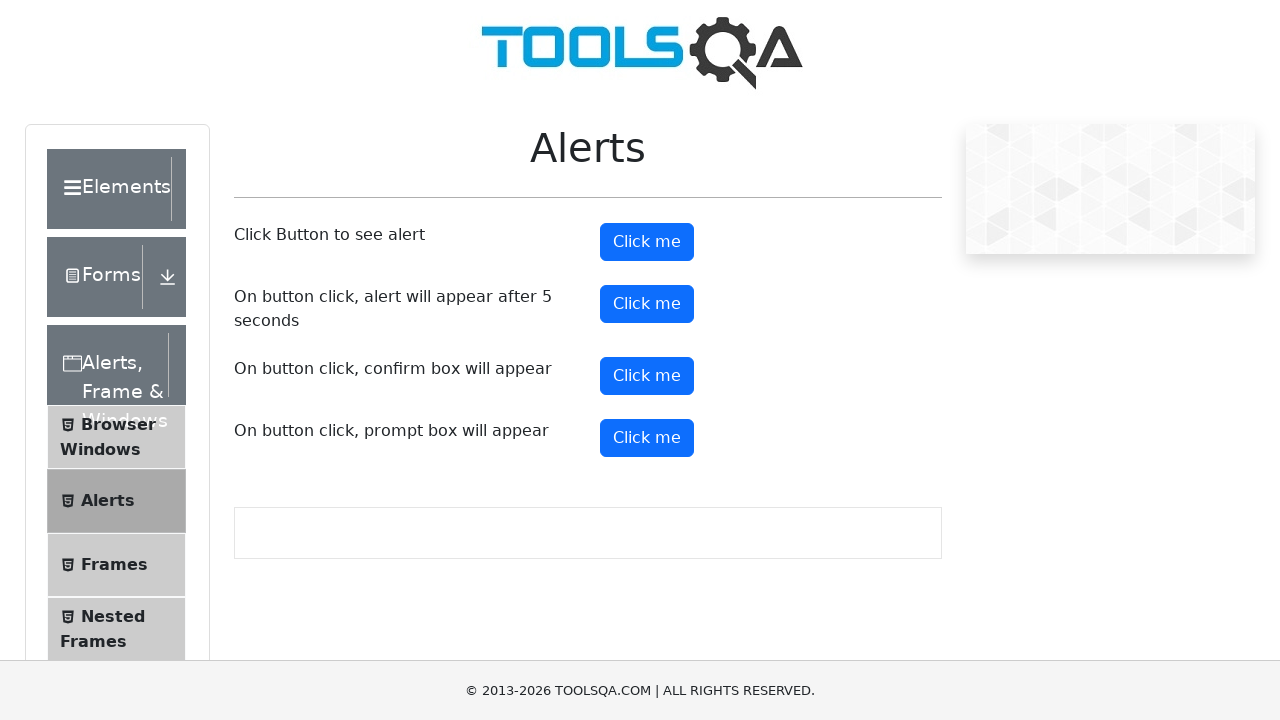

Clicked button to trigger timer-based alert at (647, 304) on xpath=//button[@id='timerAlertButton']
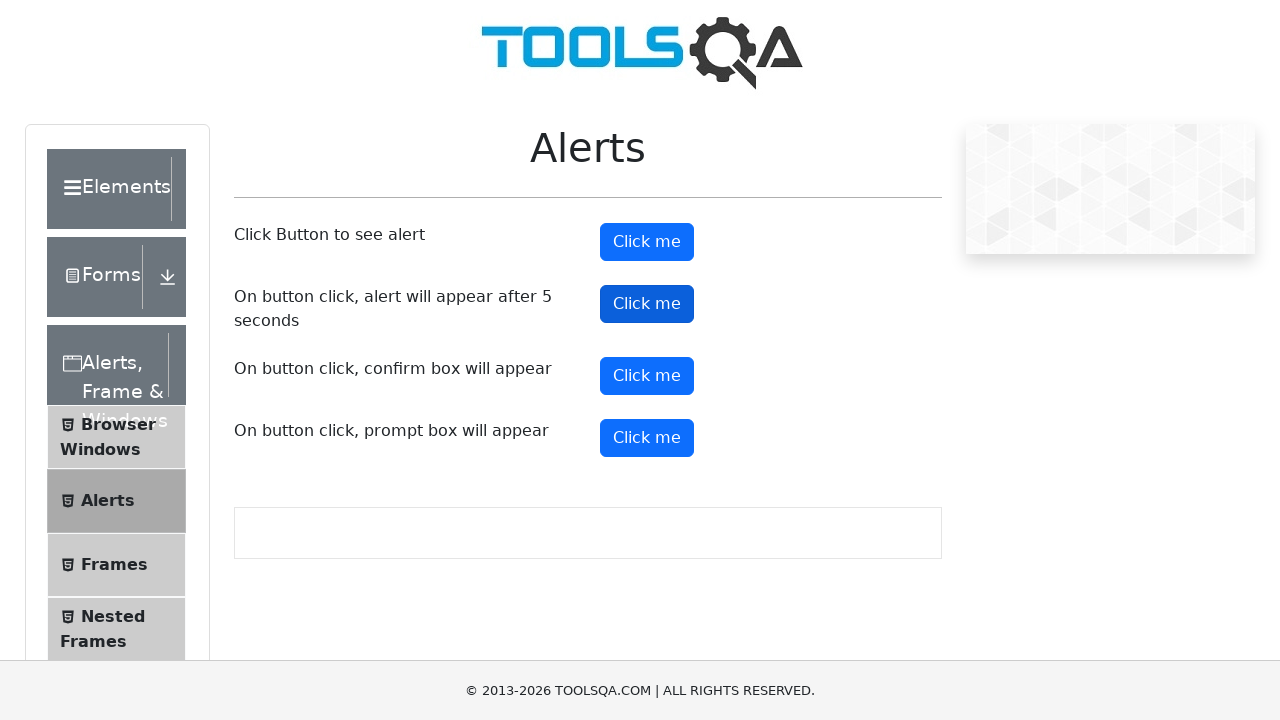

Waited 5 seconds for alert to appear
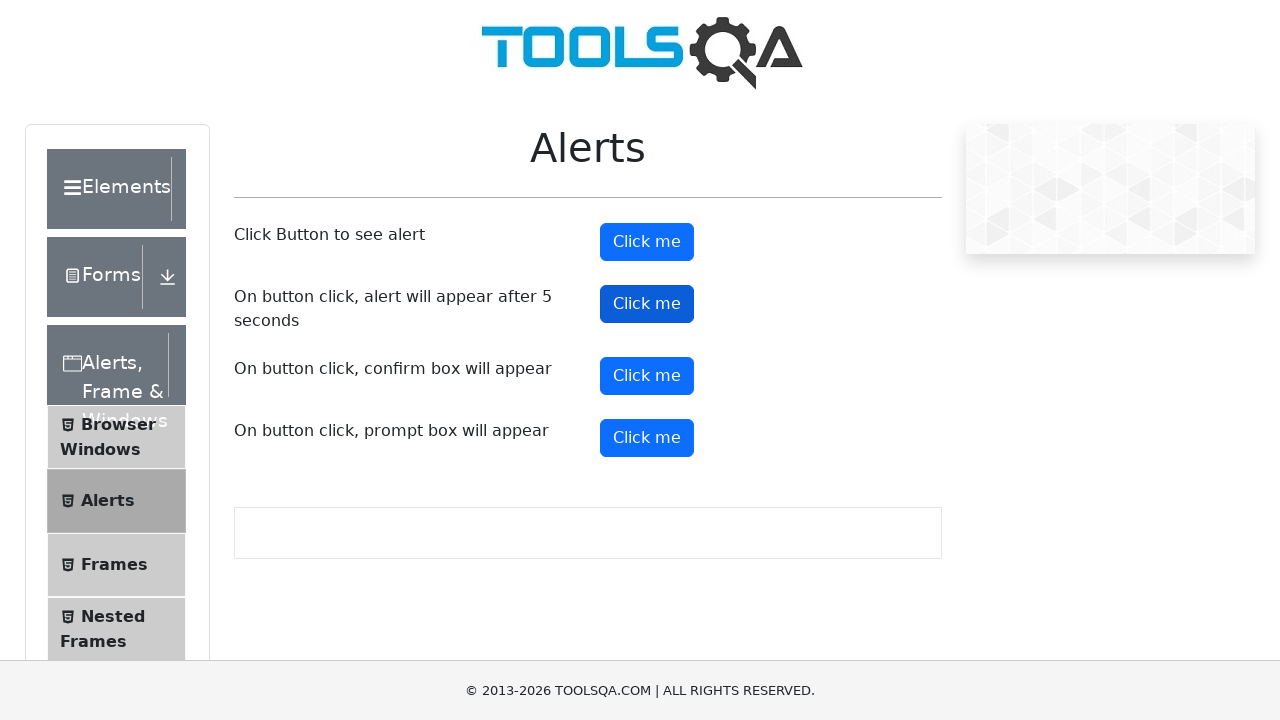

Set up dialog handler to accept the alert
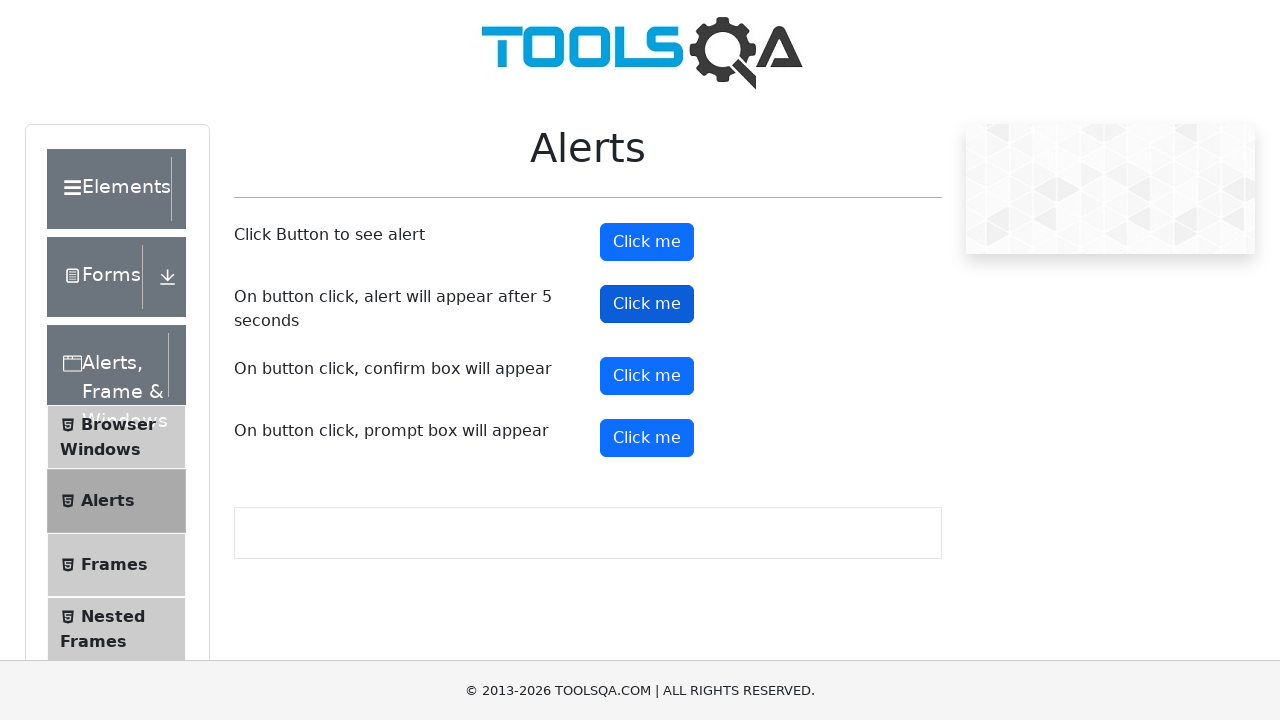

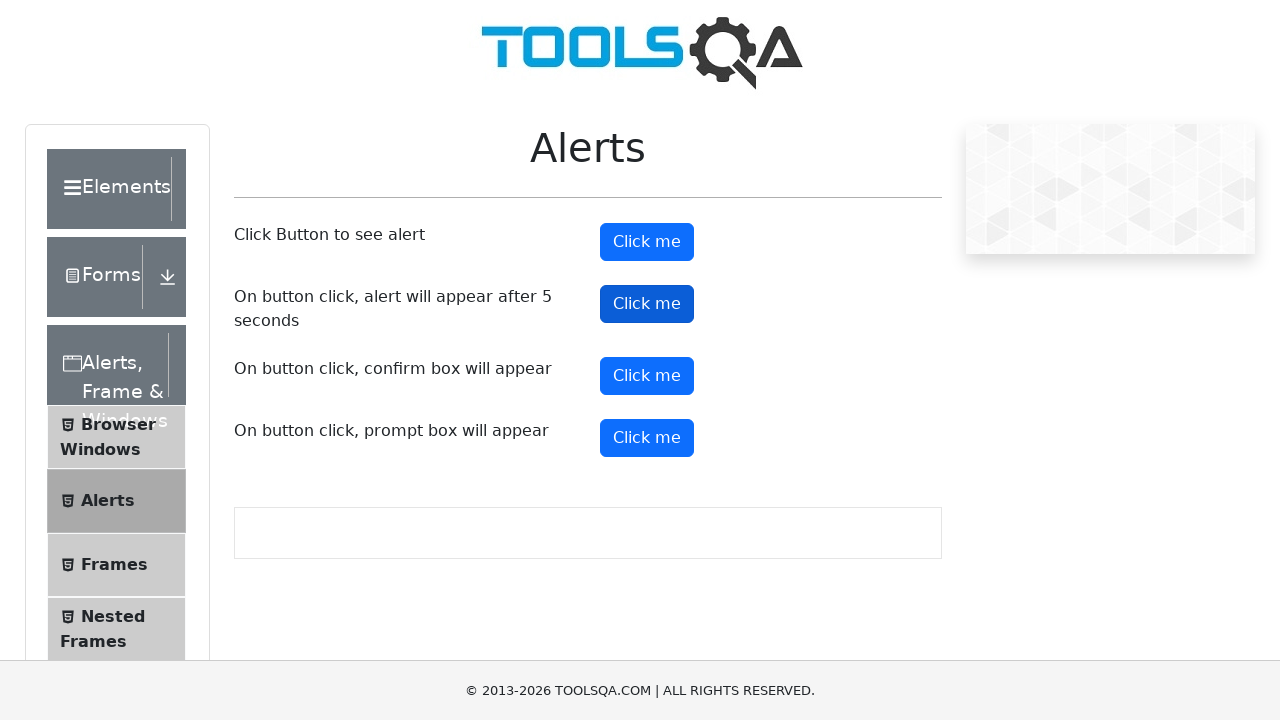